Tests the passenger selection dropdown by clicking to open it, incrementing the adult passenger count 4 times, and then closing the dropdown.

Starting URL: https://rahulshettyacademy.com/dropdownsPractise/

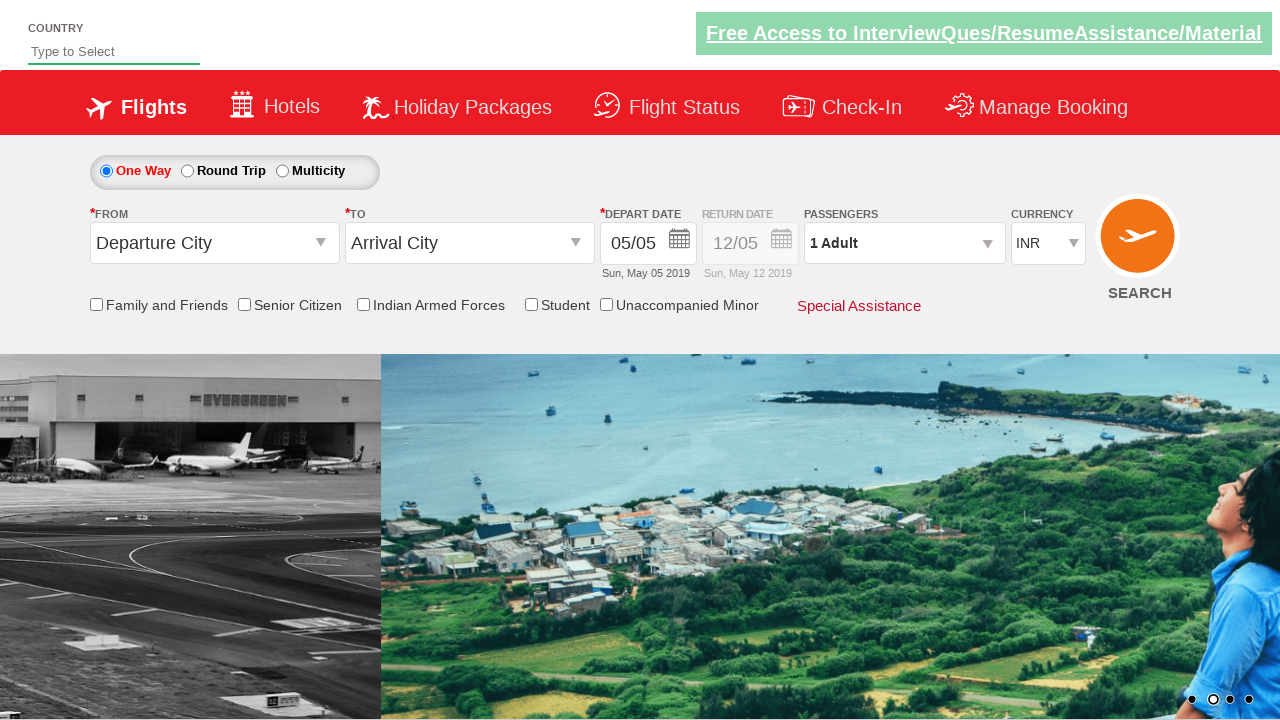

Clicked passenger info dropdown to open it at (904, 243) on #divpaxinfo
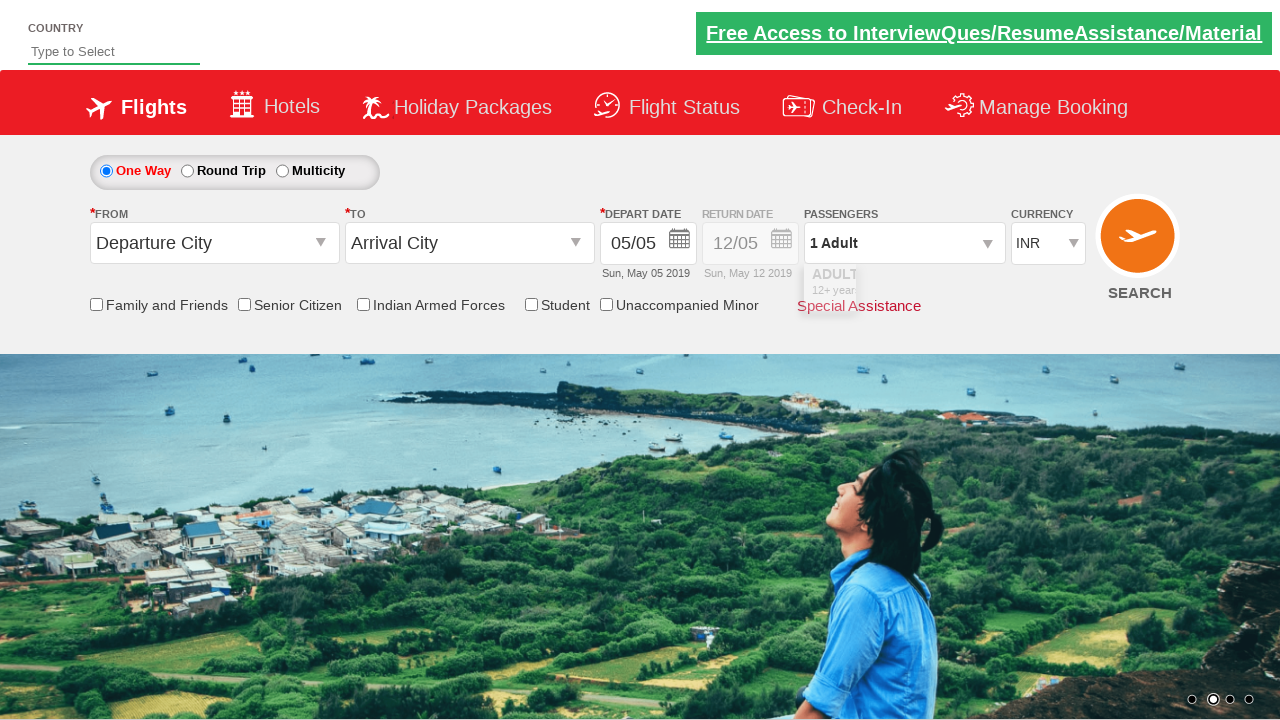

Passenger dropdown opened and increment button became visible
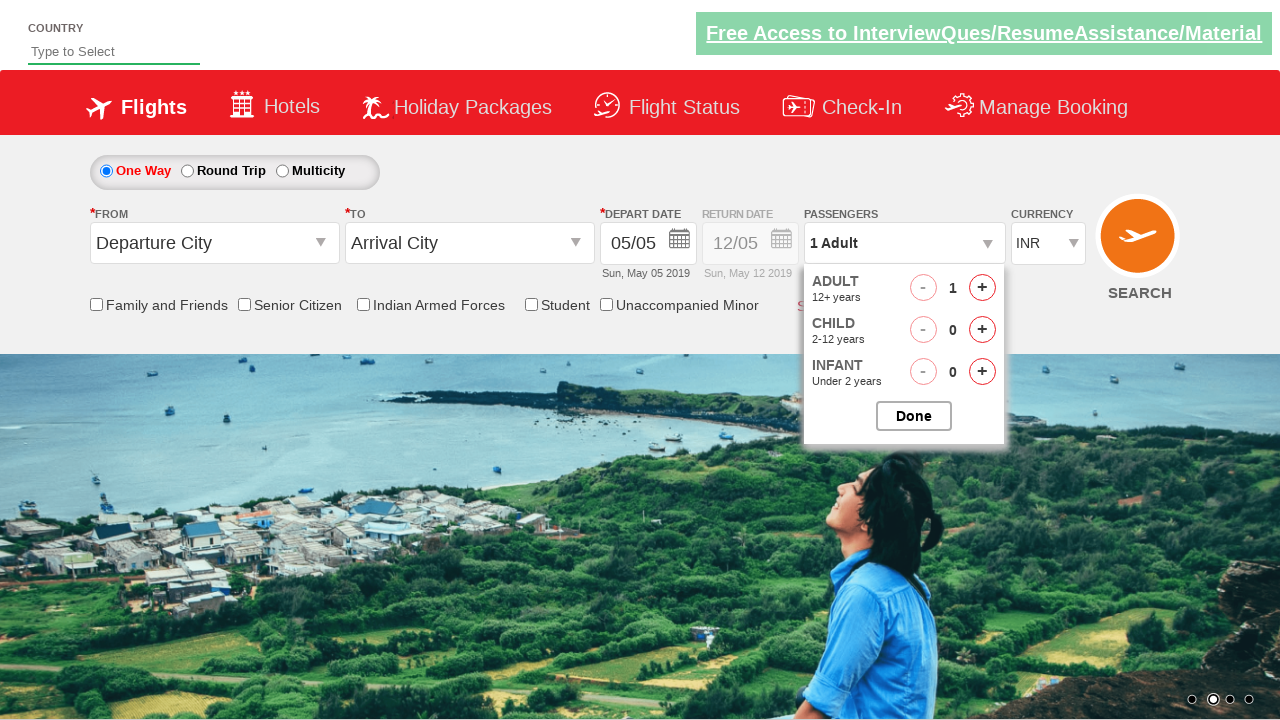

Incremented adult passenger count (iteration 1/4) at (982, 288) on #hrefIncAdt
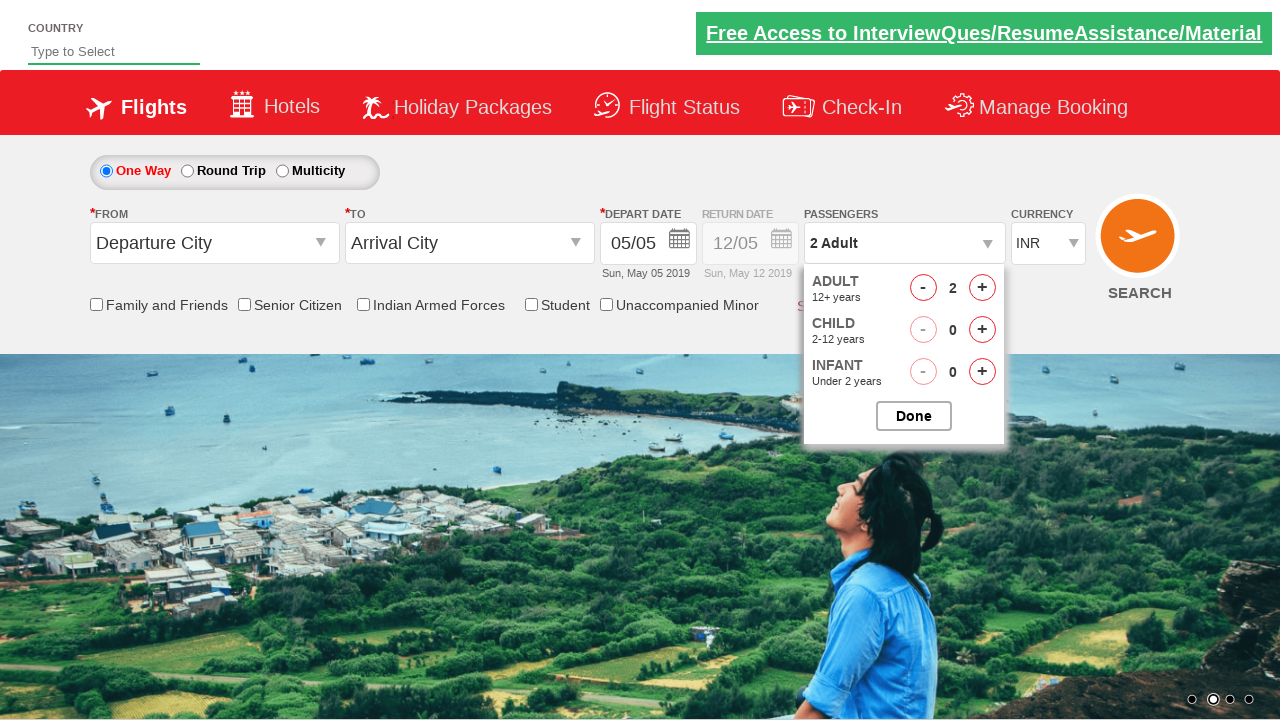

Incremented adult passenger count (iteration 2/4) at (982, 288) on #hrefIncAdt
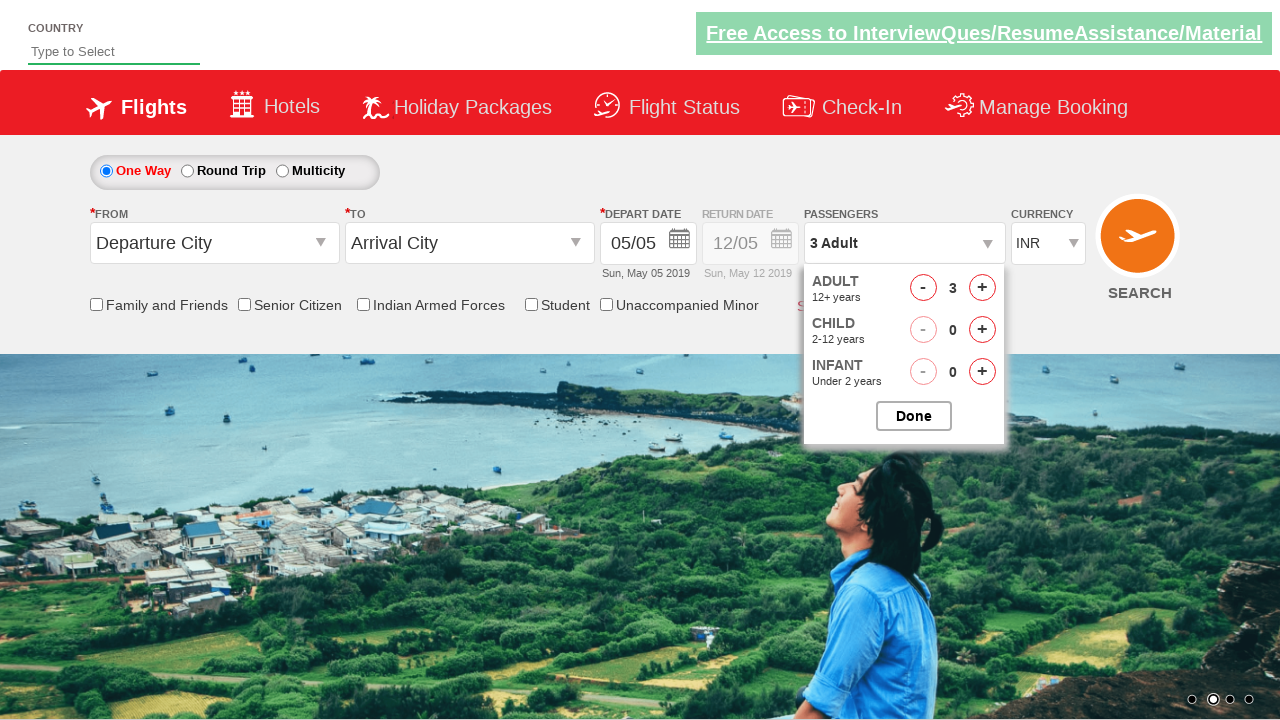

Incremented adult passenger count (iteration 3/4) at (982, 288) on #hrefIncAdt
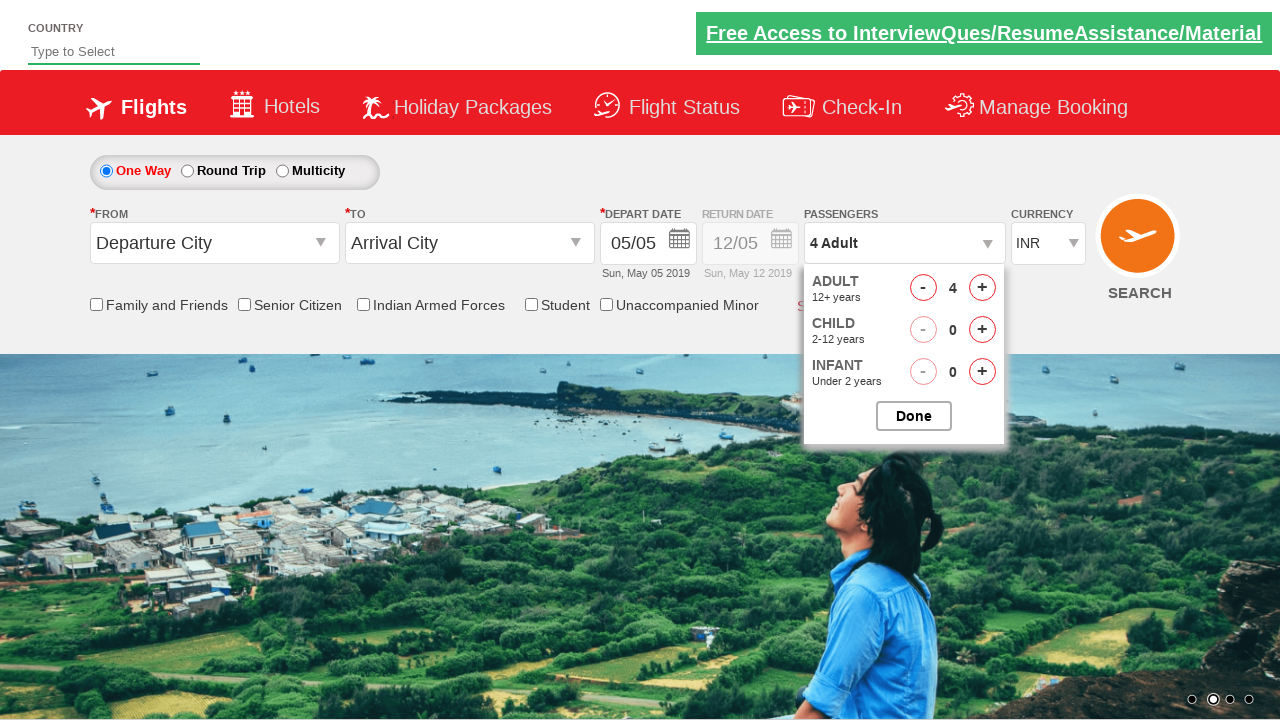

Incremented adult passenger count (iteration 4/4) at (982, 288) on #hrefIncAdt
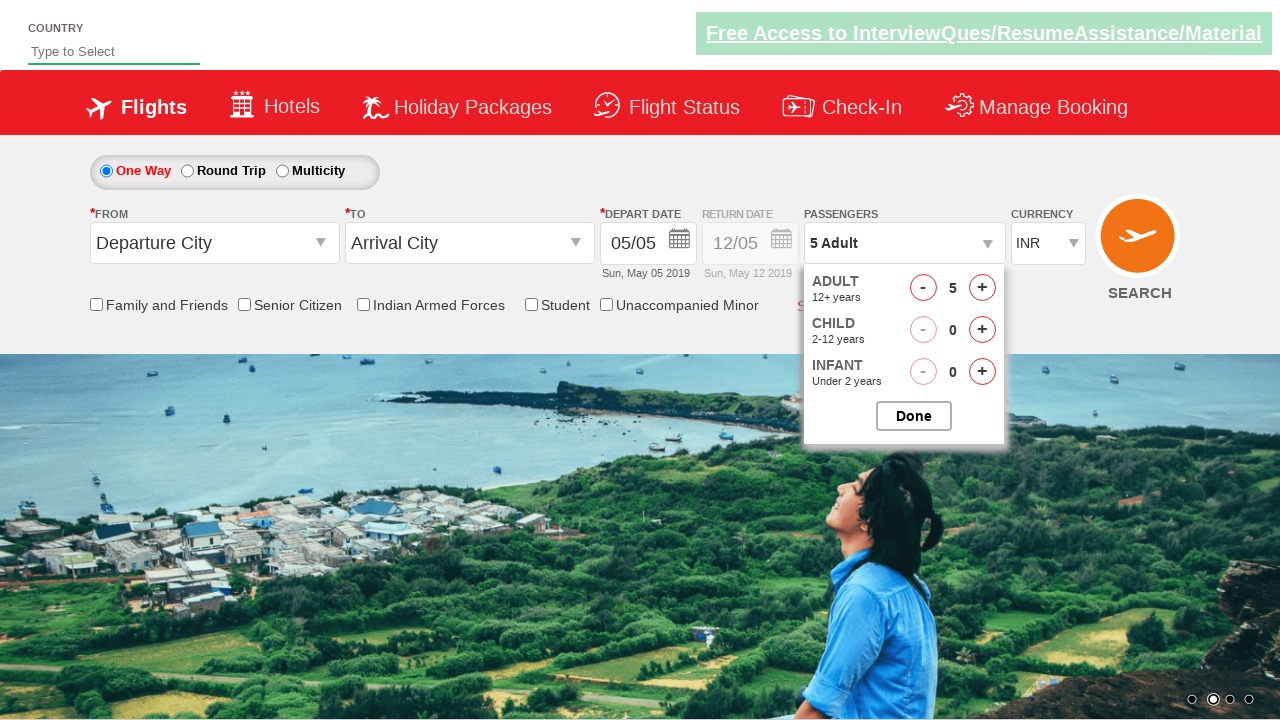

Closed the passenger options dropdown at (914, 416) on #btnclosepaxoption
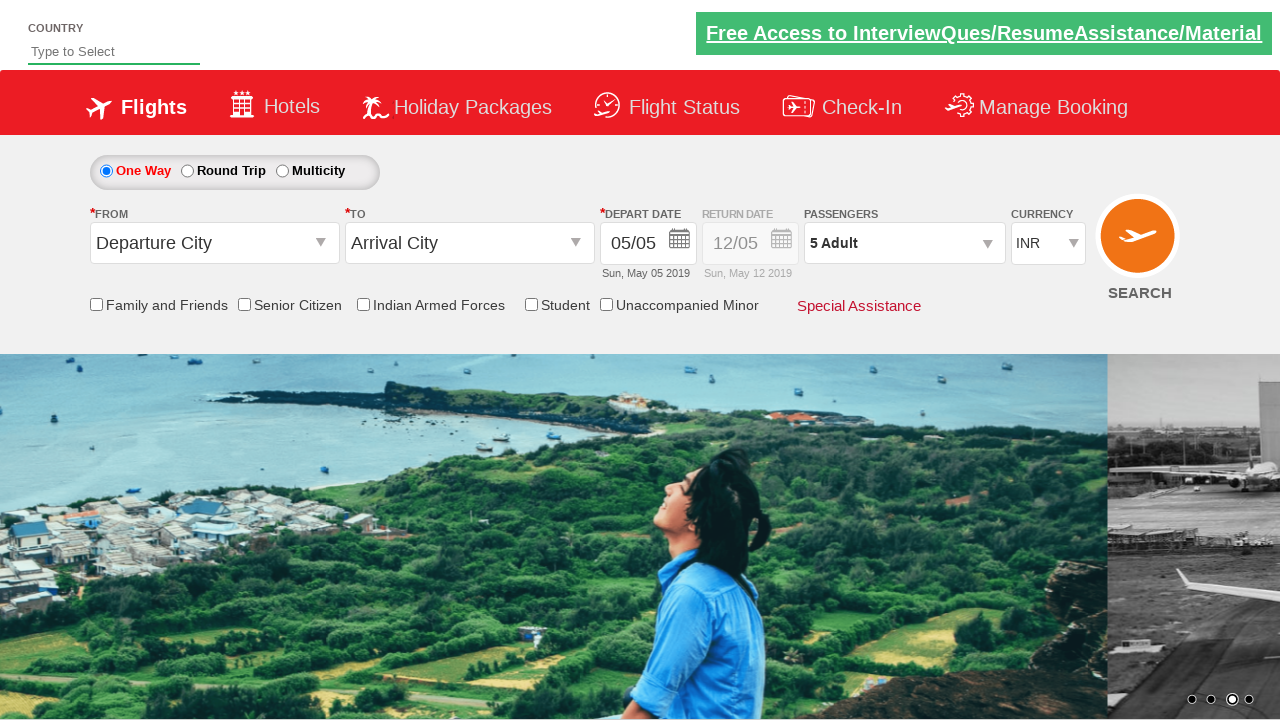

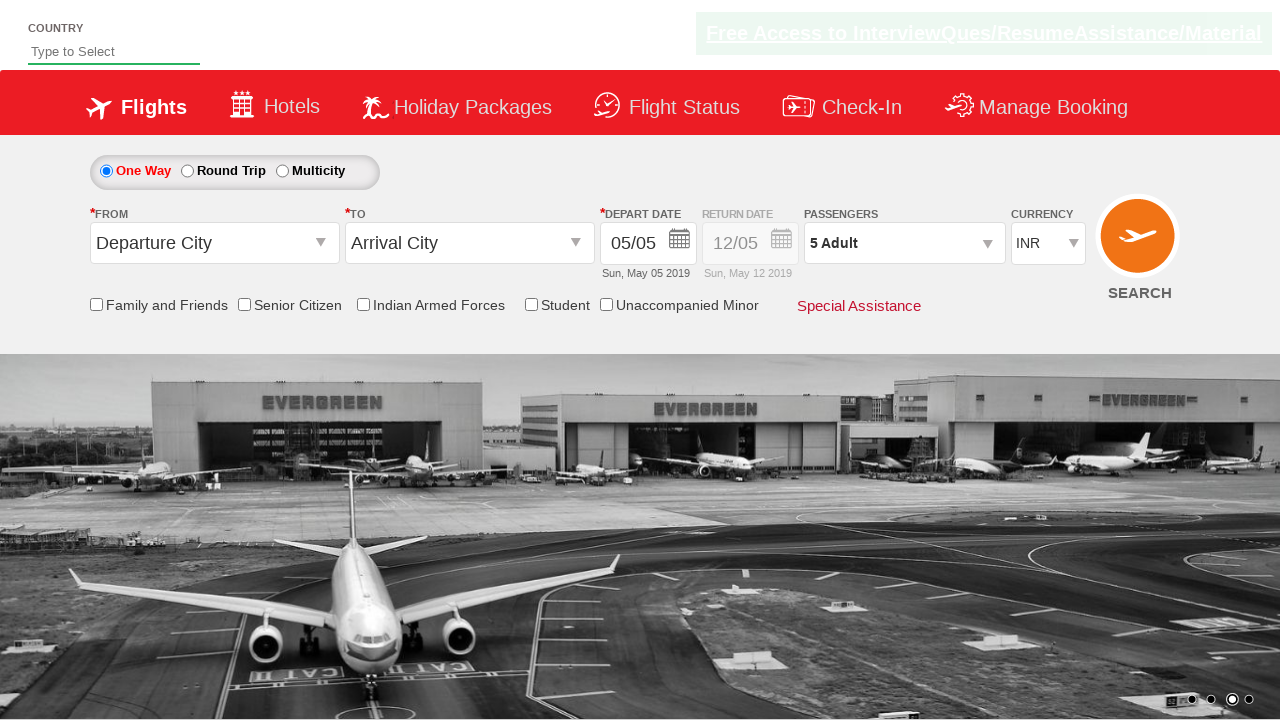